Tests hide/show functionality by entering text, clicking hide button, then clicking show button to reveal the textbox again

Starting URL: https://rahulshettyacademy.com/AutomationPractice/

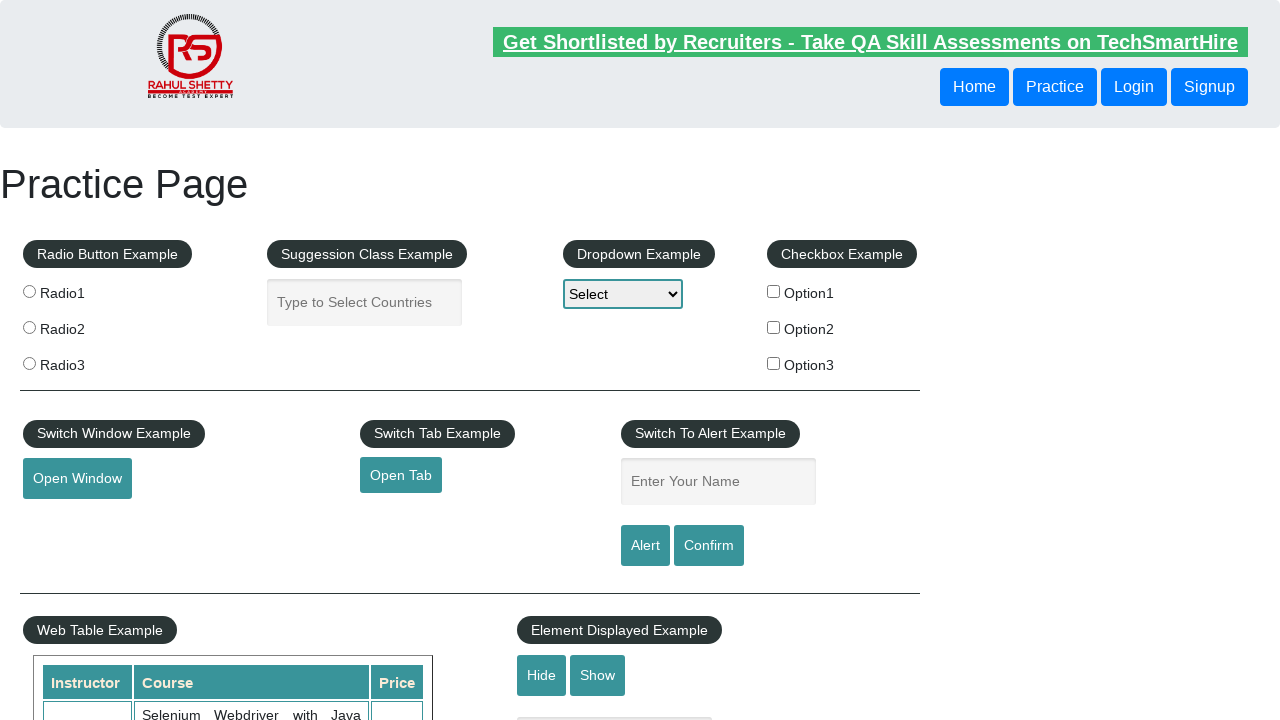

Scrolled down 500px to locate hide/show elements
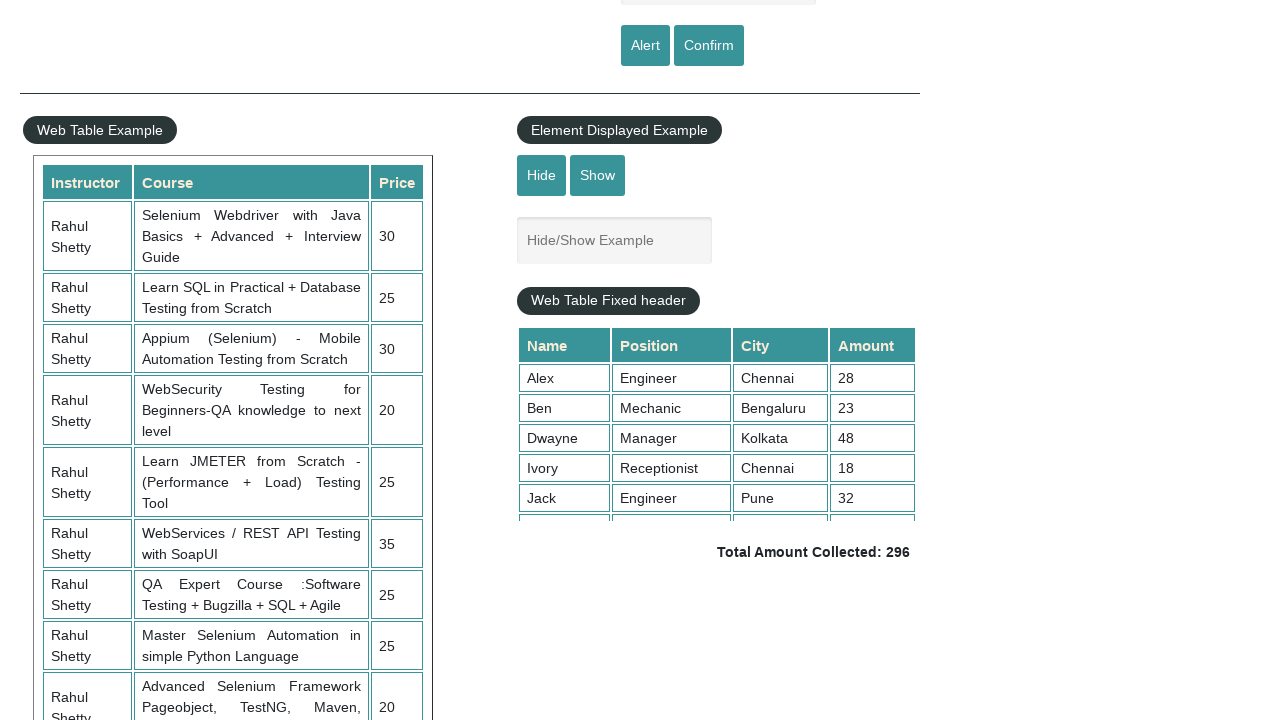

Entered 'BHANJRANI' in the text input field on #displayed-text
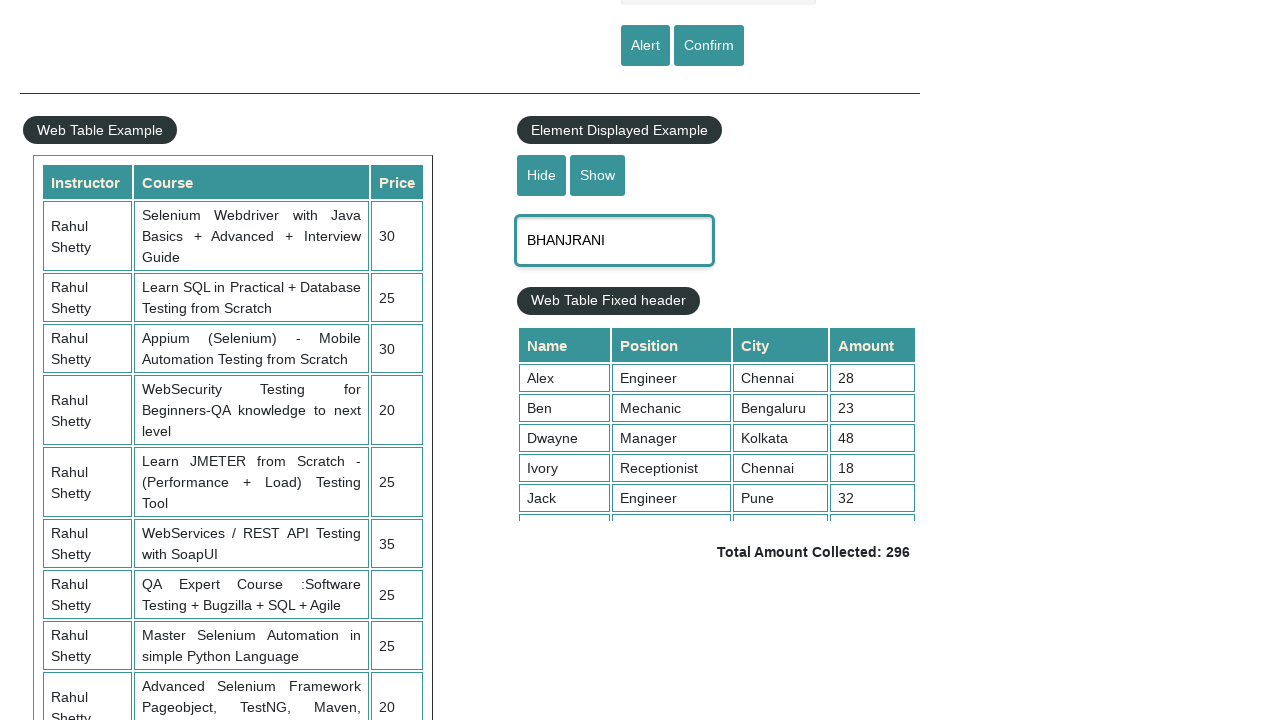

Clicked the hide button to hide the textbox at (542, 175) on #hide-textbox
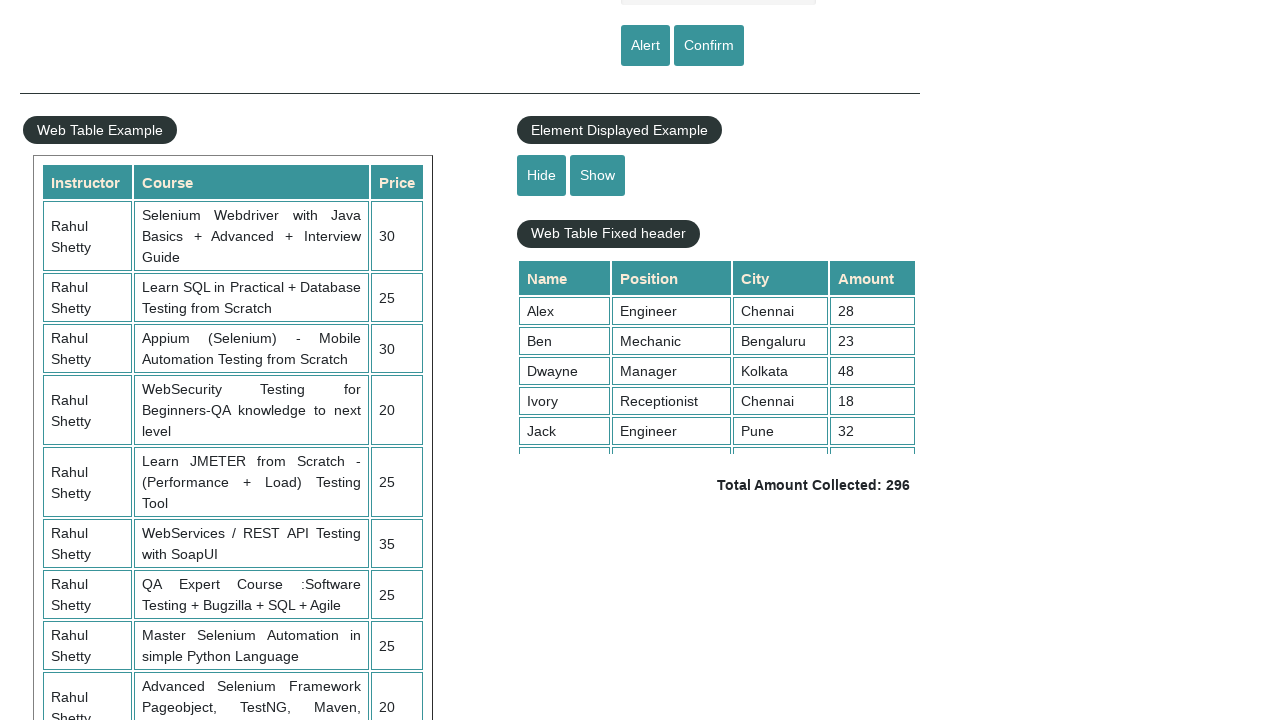

Verified textbox is hidden (visible: False)
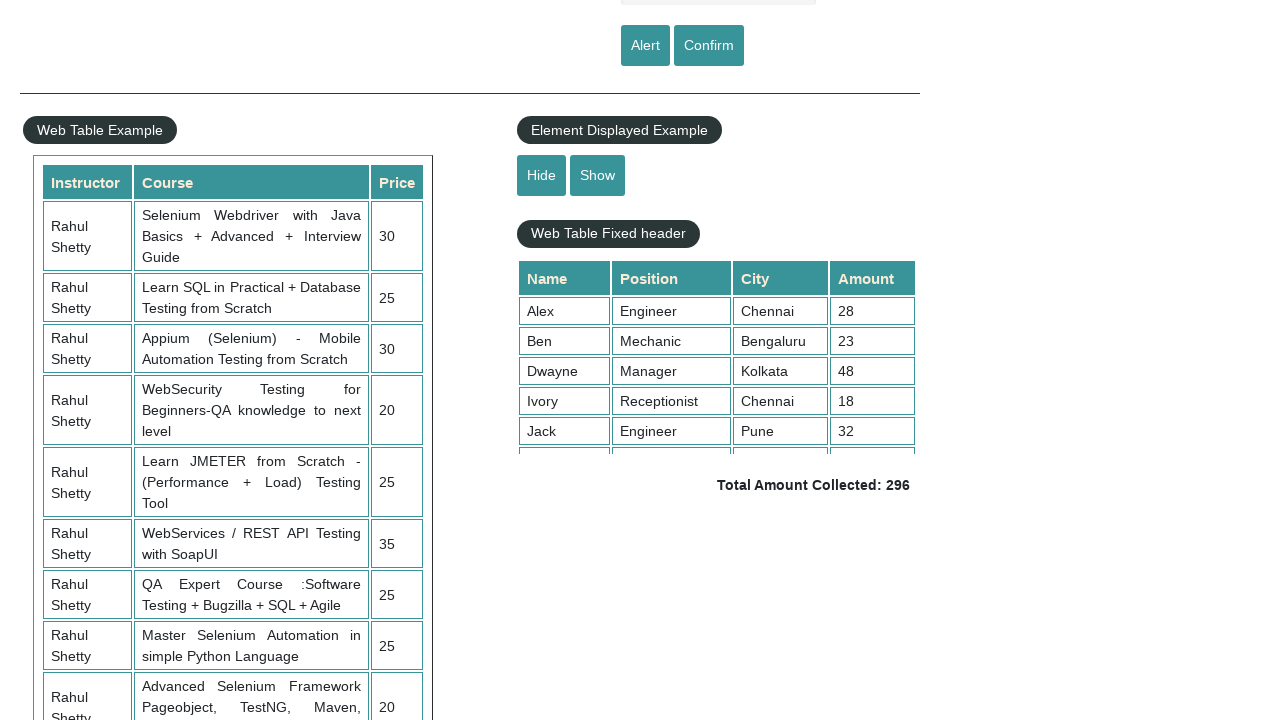

Clicked the show button to reveal the textbox at (598, 175) on #show-textbox
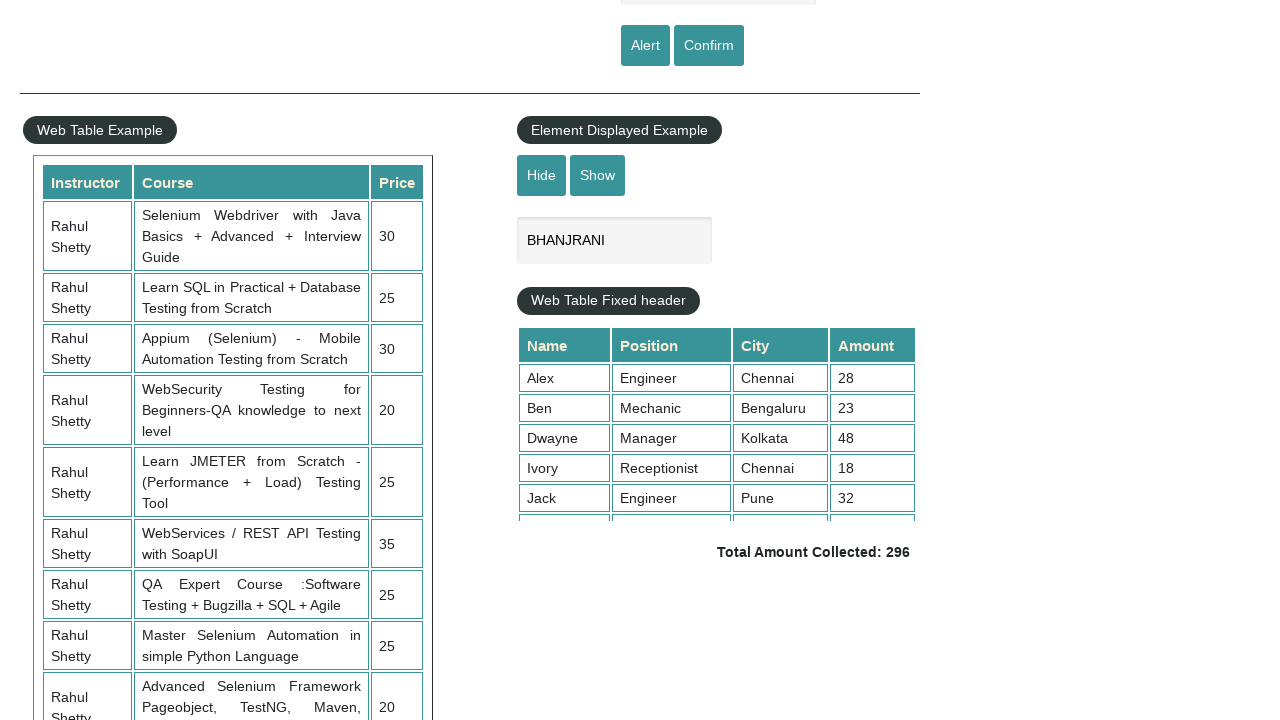

Verified textbox is visible again (visible: True)
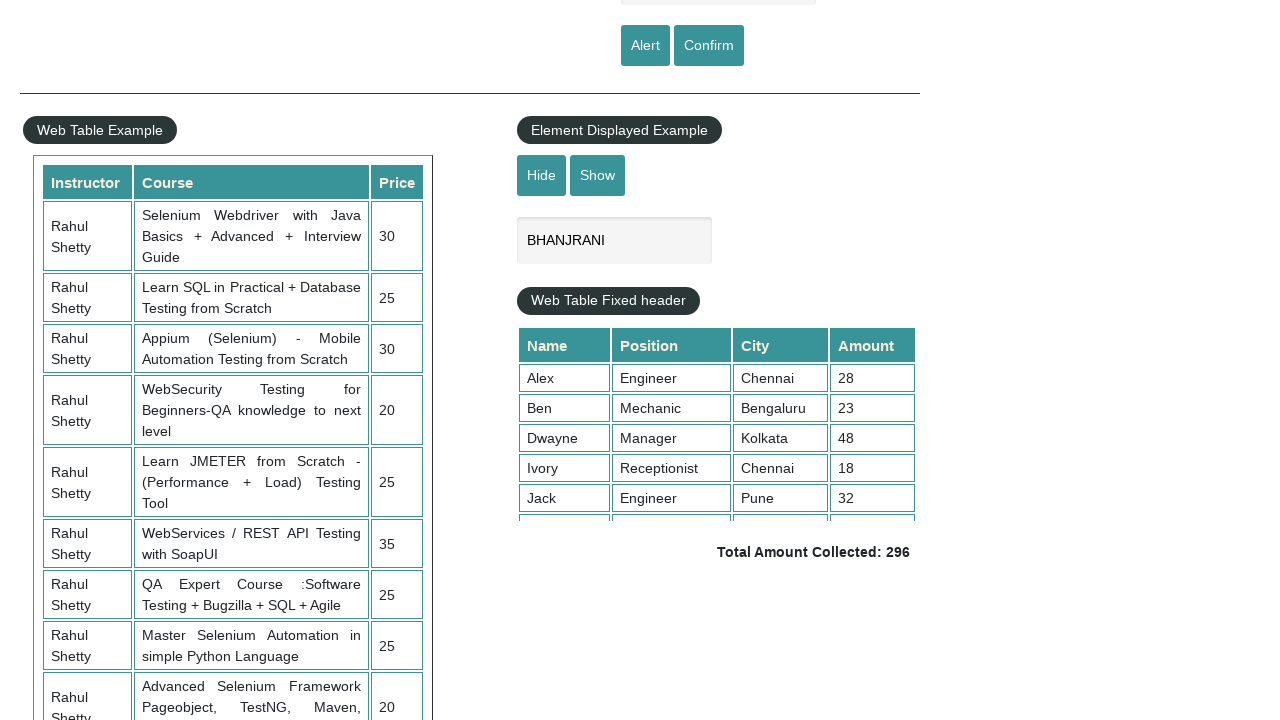

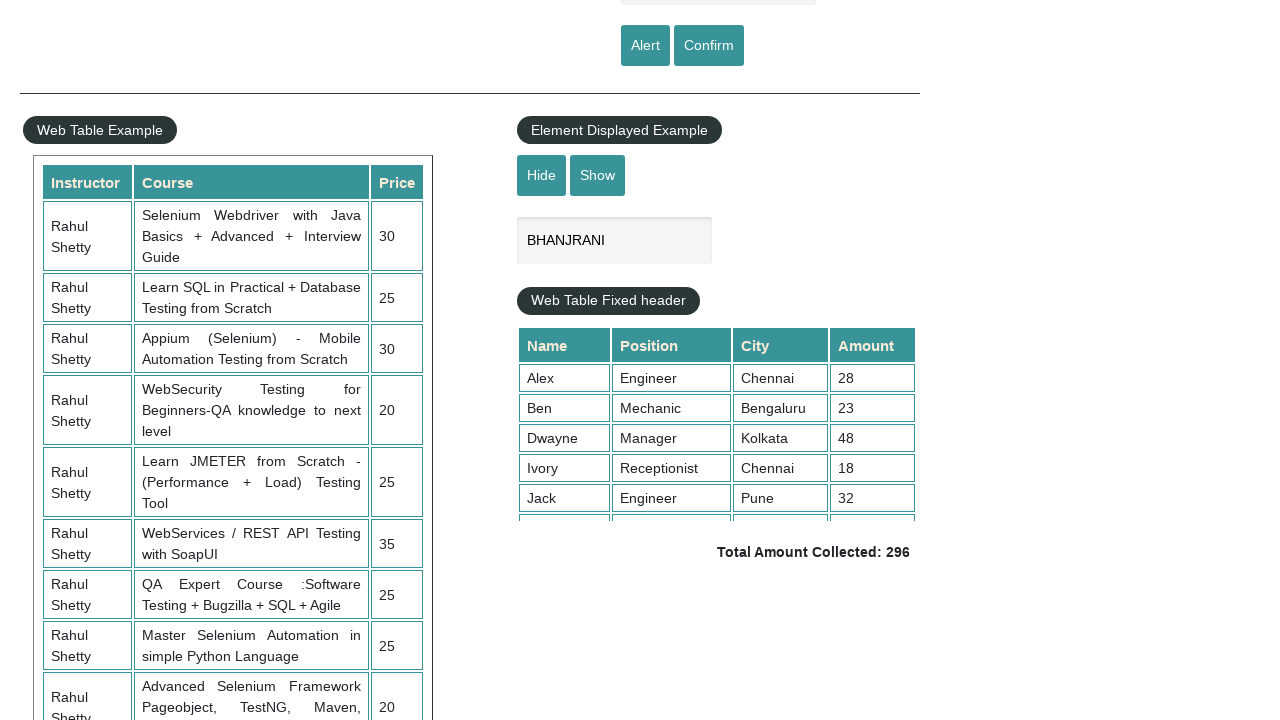